Tests right-click (context click) functionality on a button element to trigger a context menu on a jQuery context menu demo page

Starting URL: http://swisnl.github.io/jQuery-contextMenu/demo.html

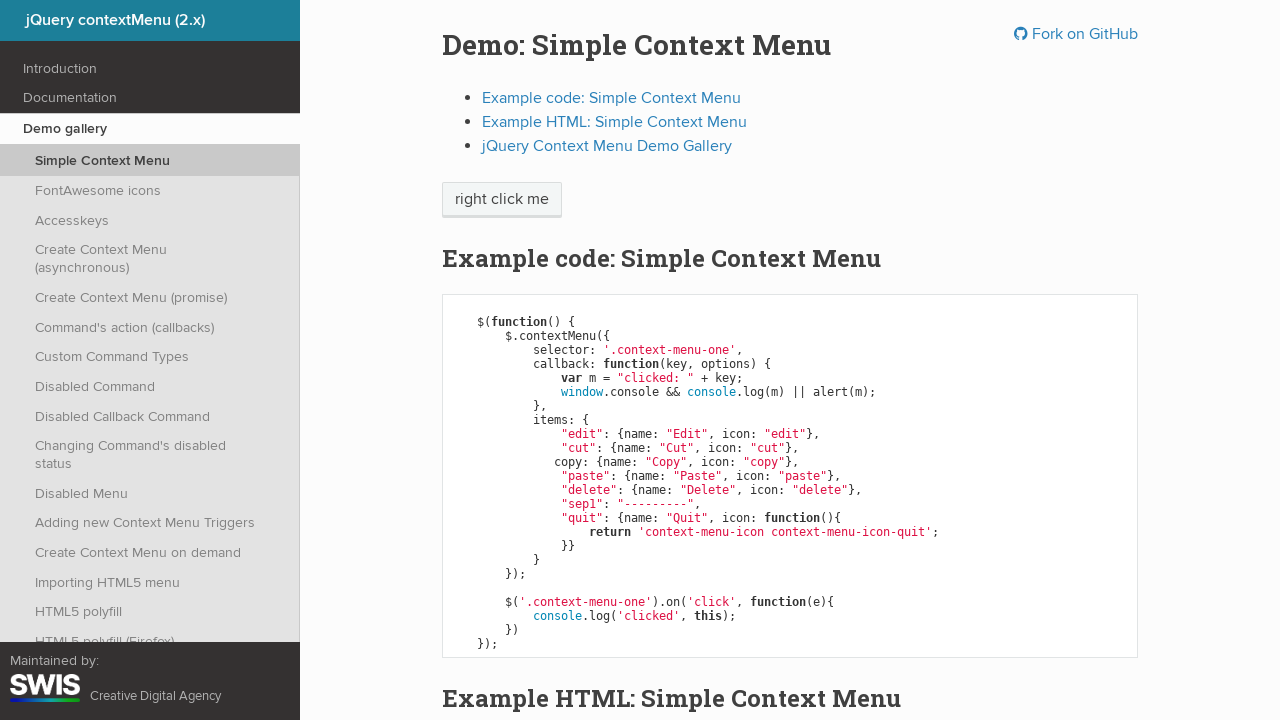

Context menu button became visible
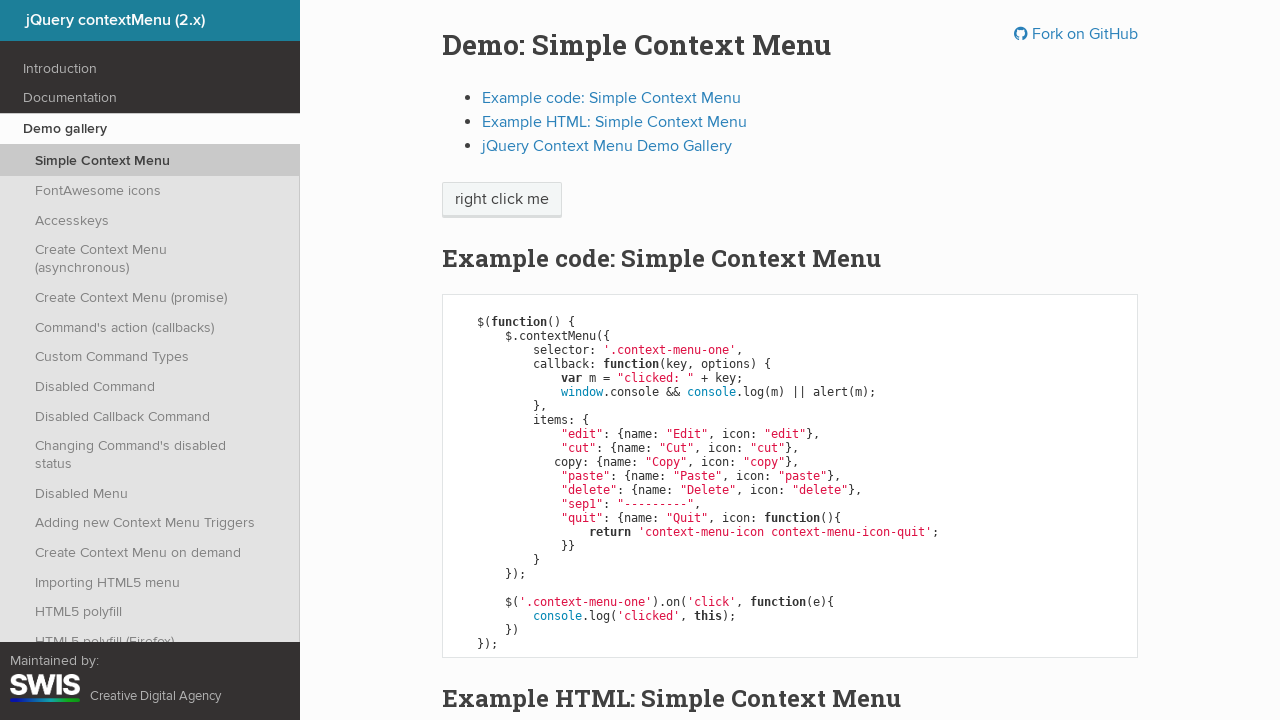

Right-clicked on context menu button to trigger context menu at (502, 200) on span.context-menu-one.btn.btn-neutral
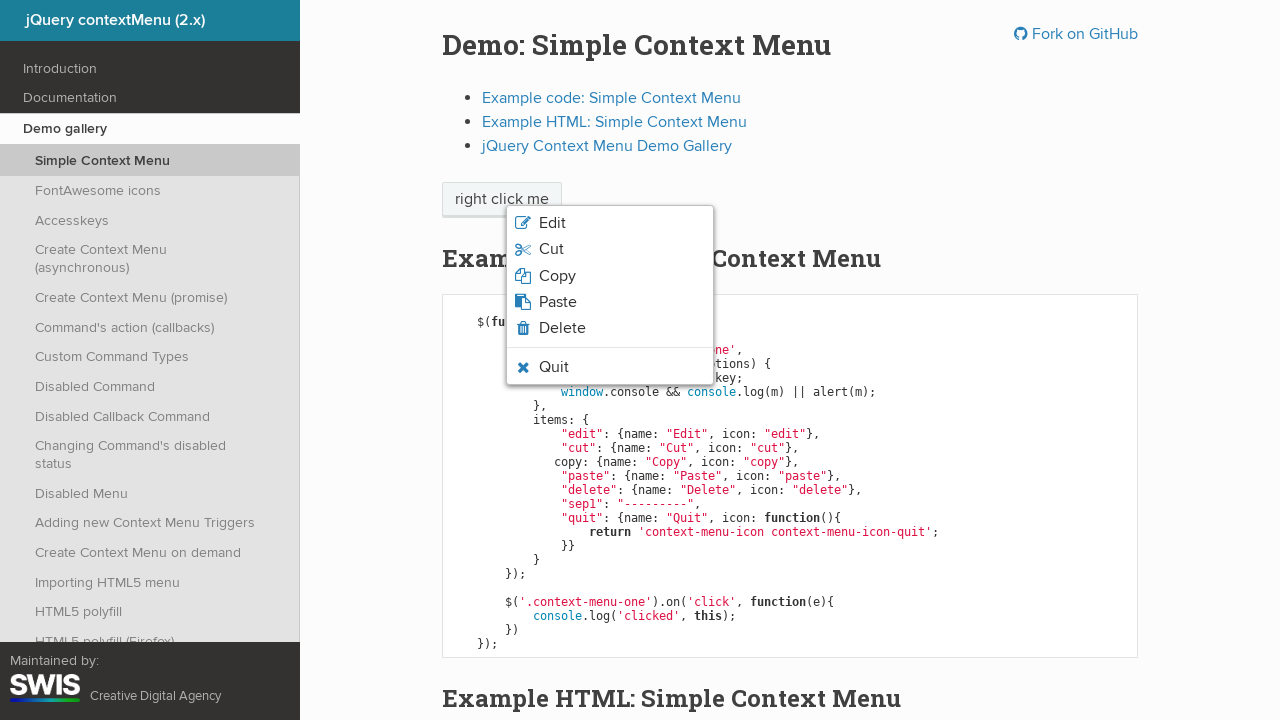

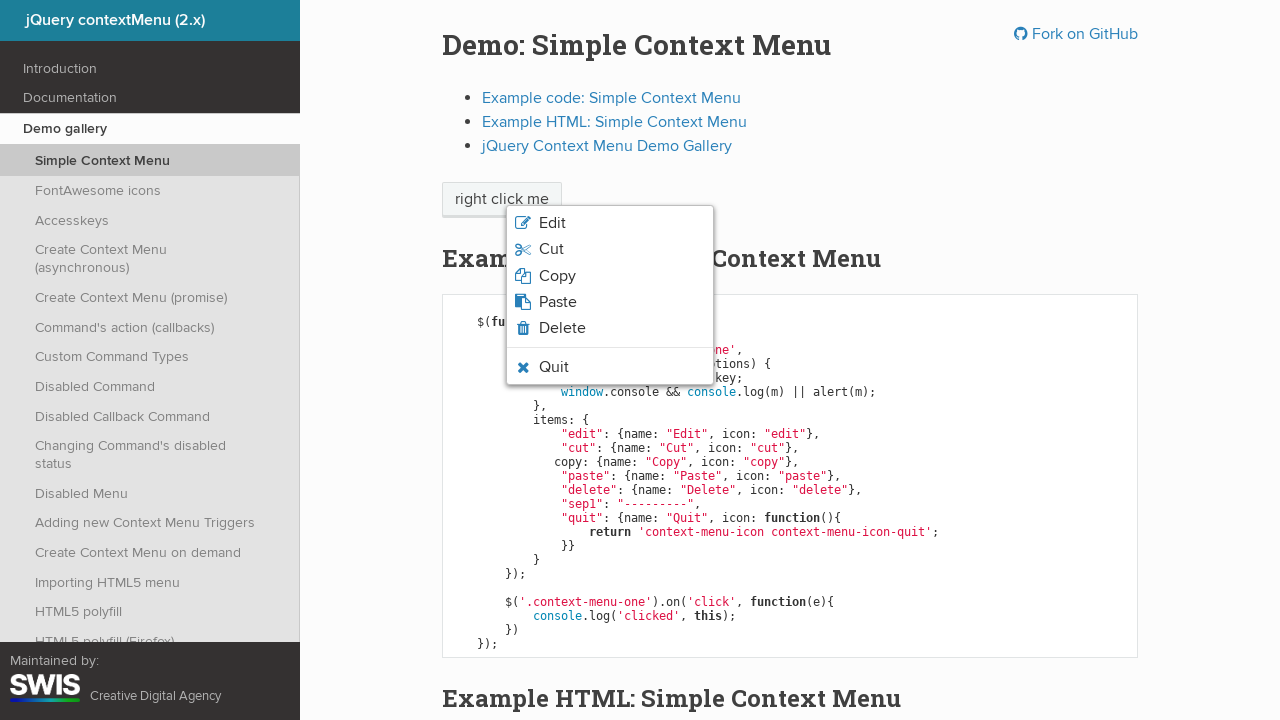